Tests pagination functionality by navigating to a pagination demo page, clicking on the third page link, and verifying that the content updates after pagination.

Starting URL: https://pagination.js.org/

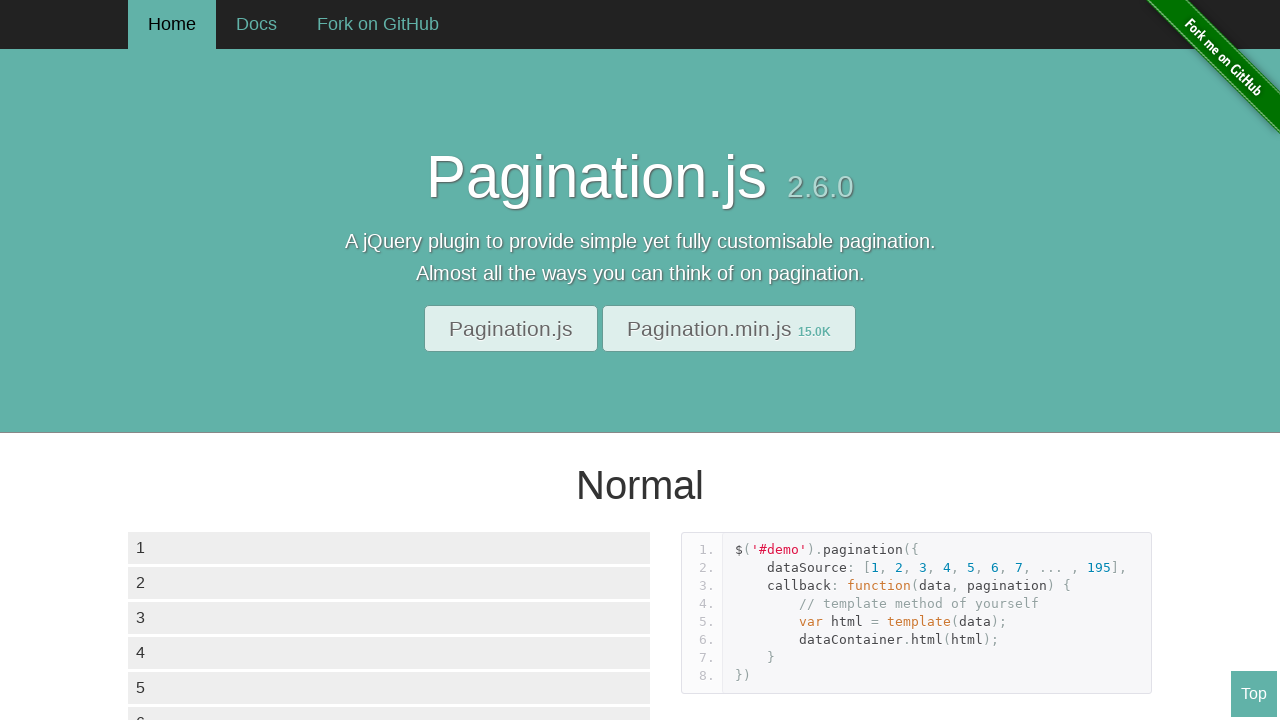

Waited for pagination demo list items to load
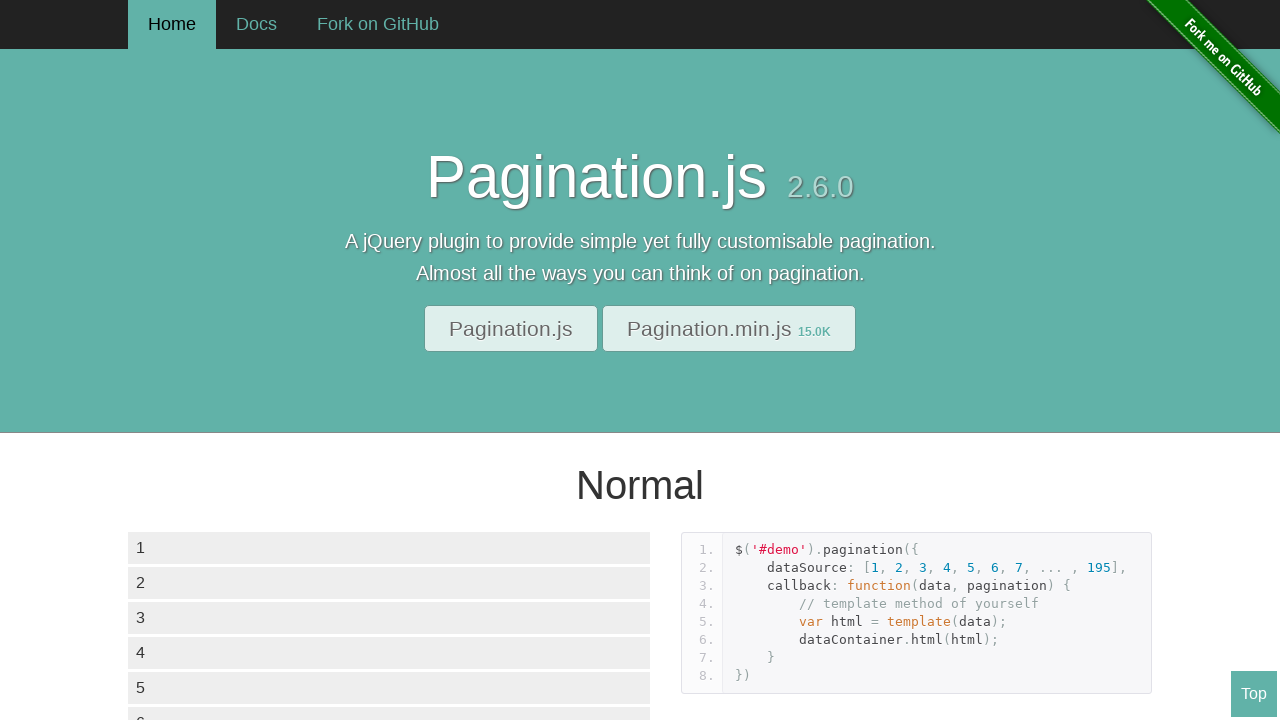

Located initial list elements
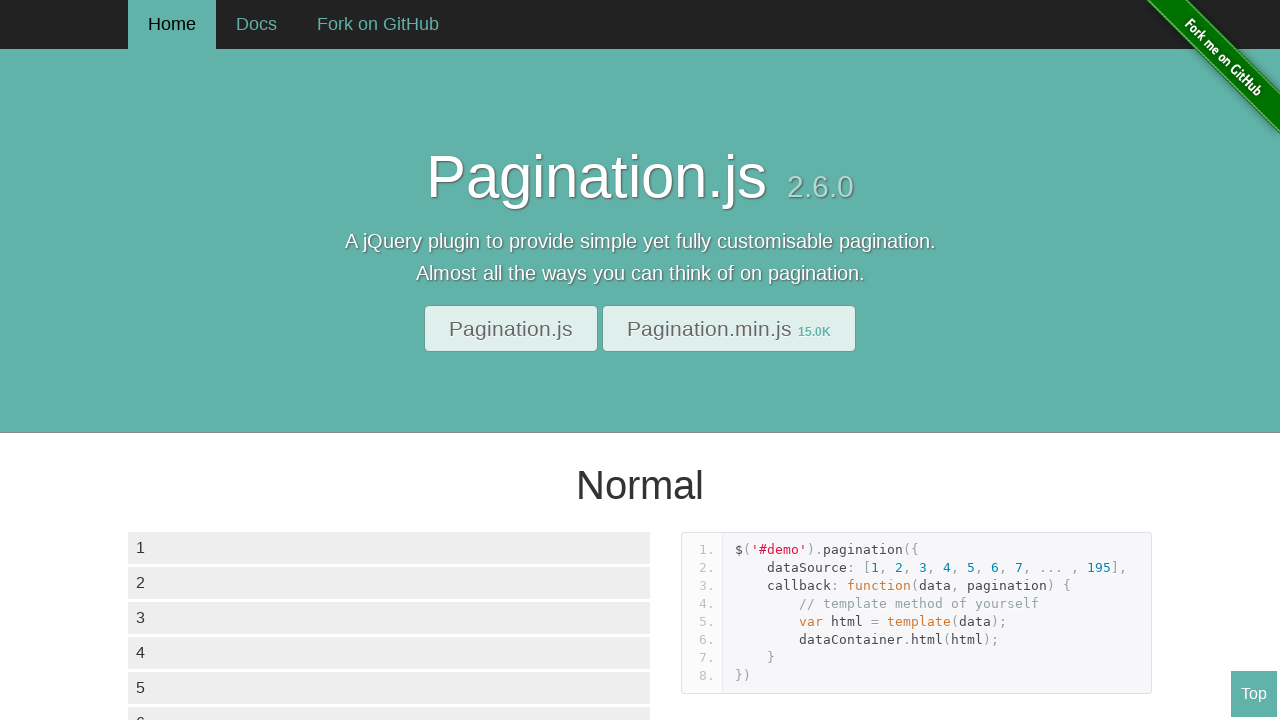

Retrieved initial text from 6th list element: '6'
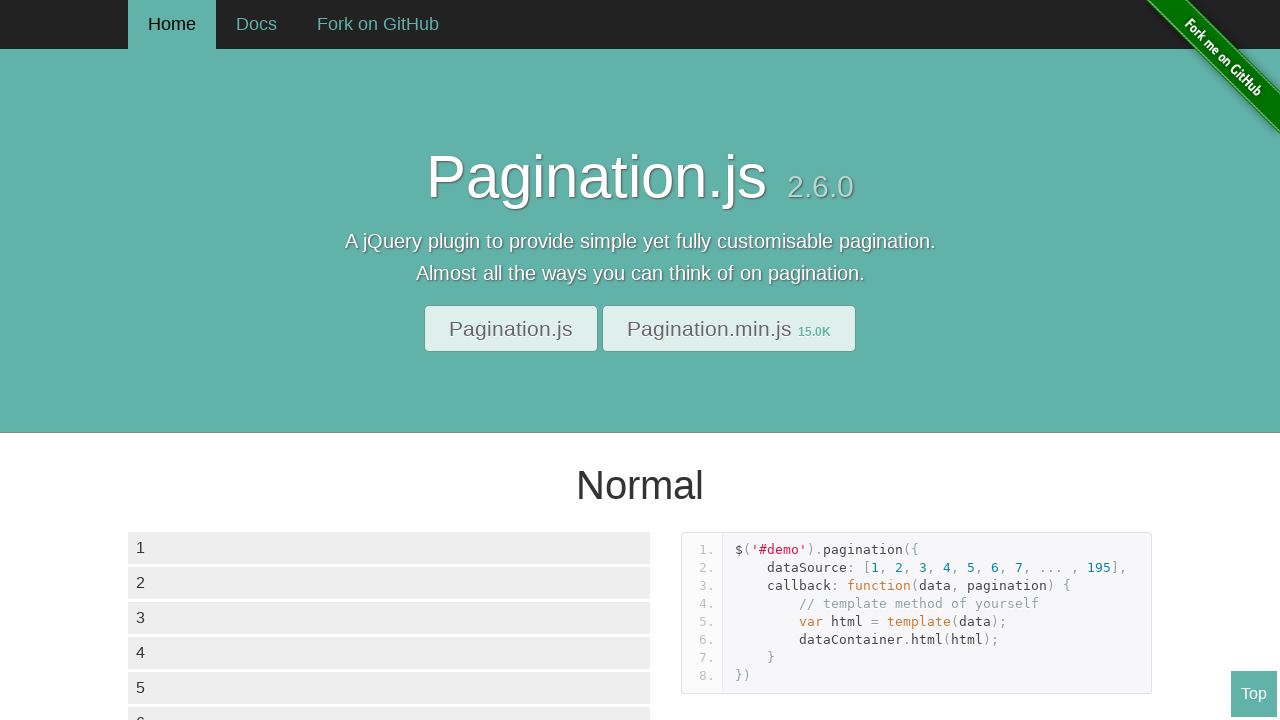

Clicked on the 3rd pagination link at (205, 360) on #demo1 > div:nth-child(2) > div > ul > li:nth-child(3) > a
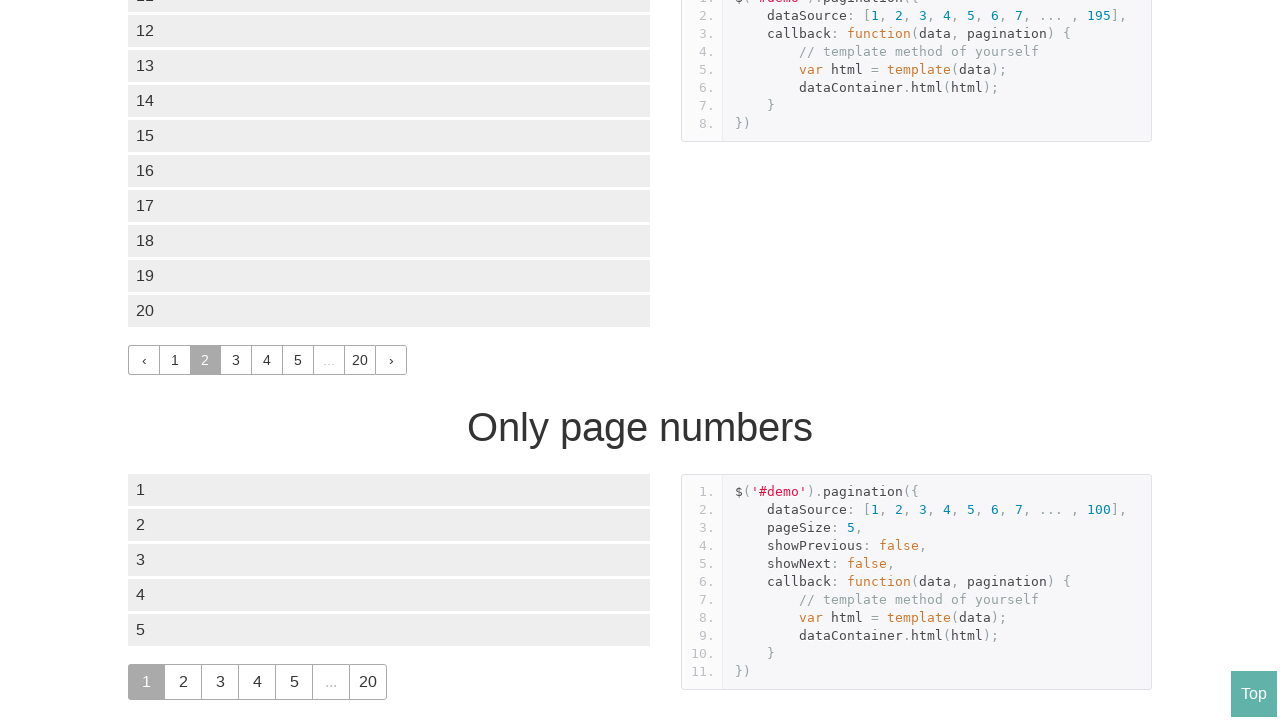

Waited 500ms for content to update after pagination
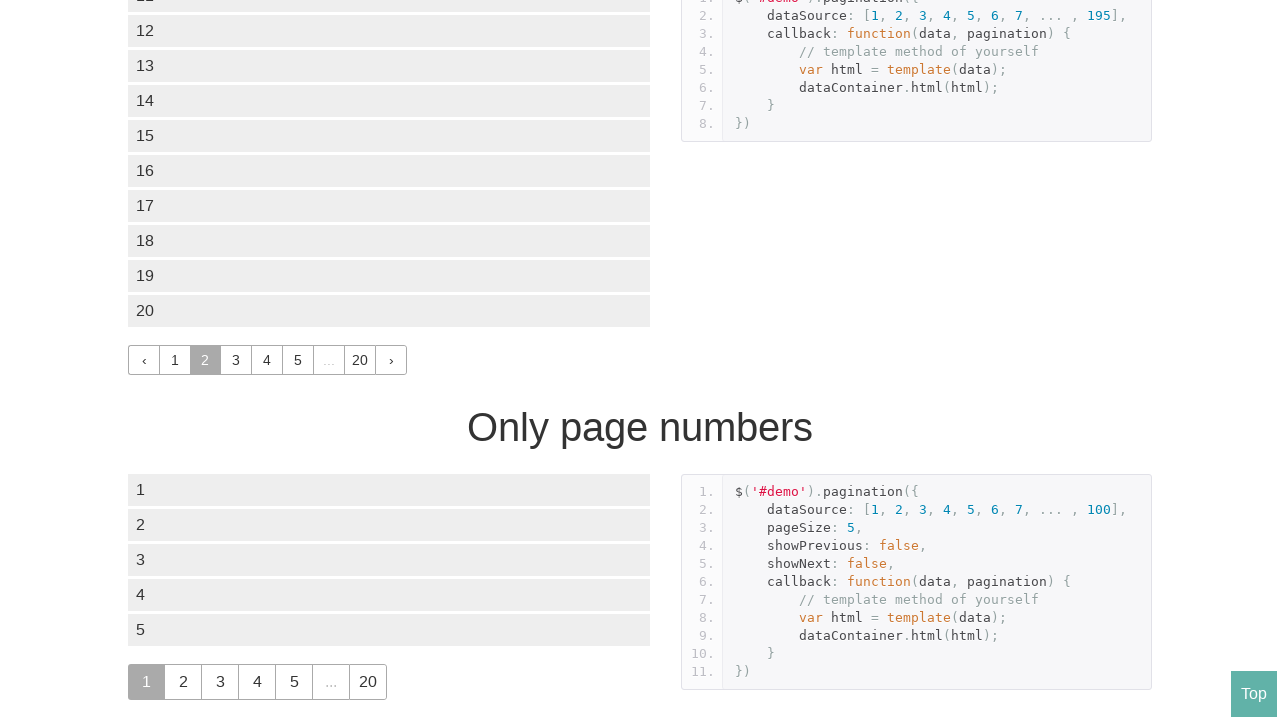

Located updated list elements after pagination
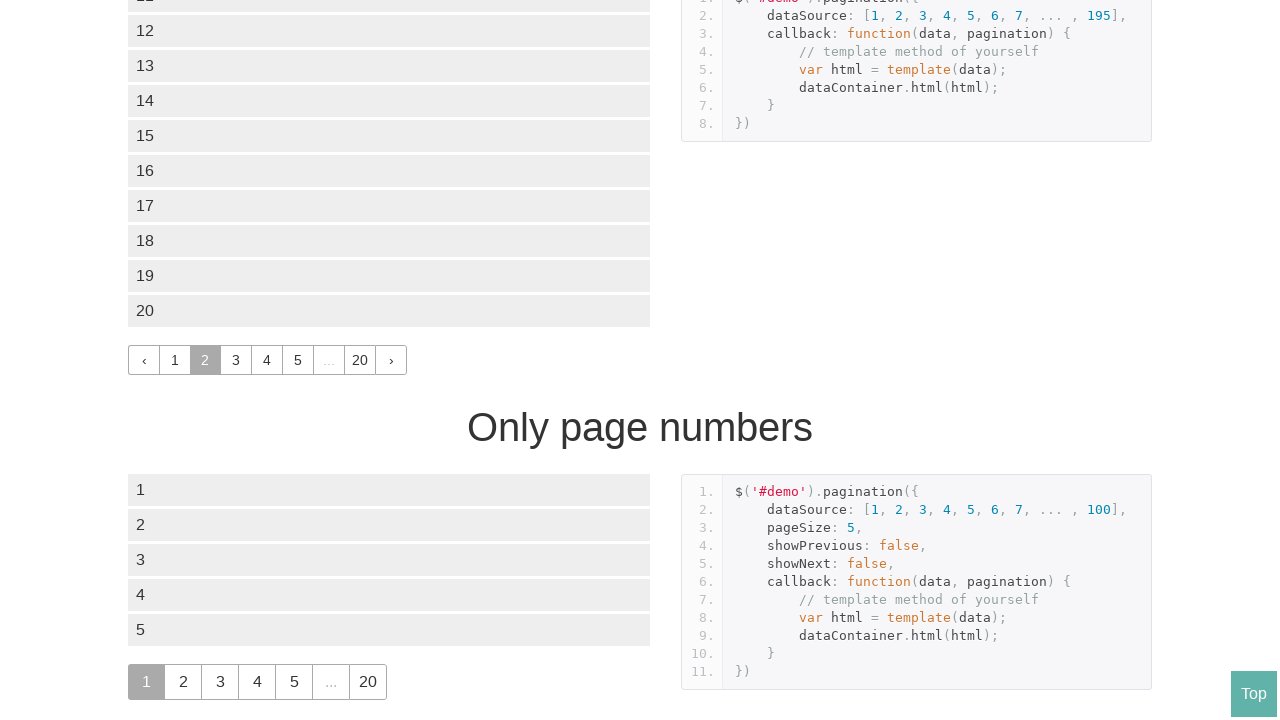

Retrieved updated text from 6th list element: '16'
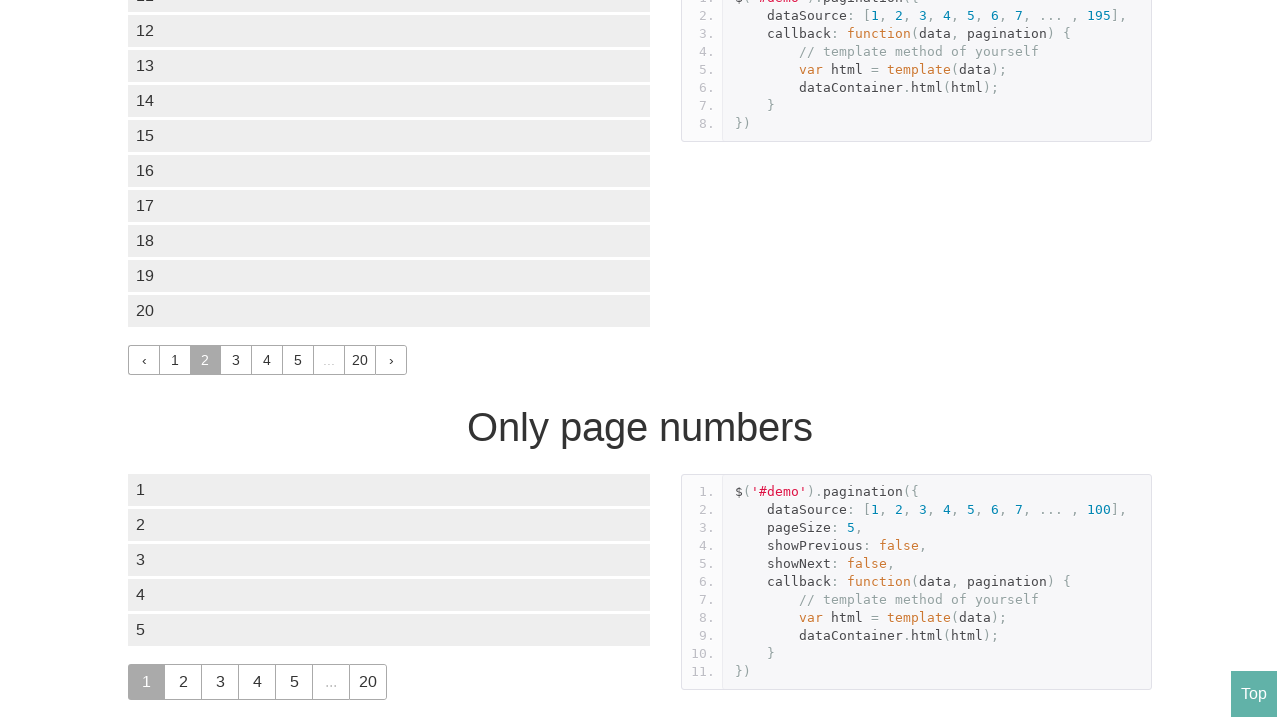

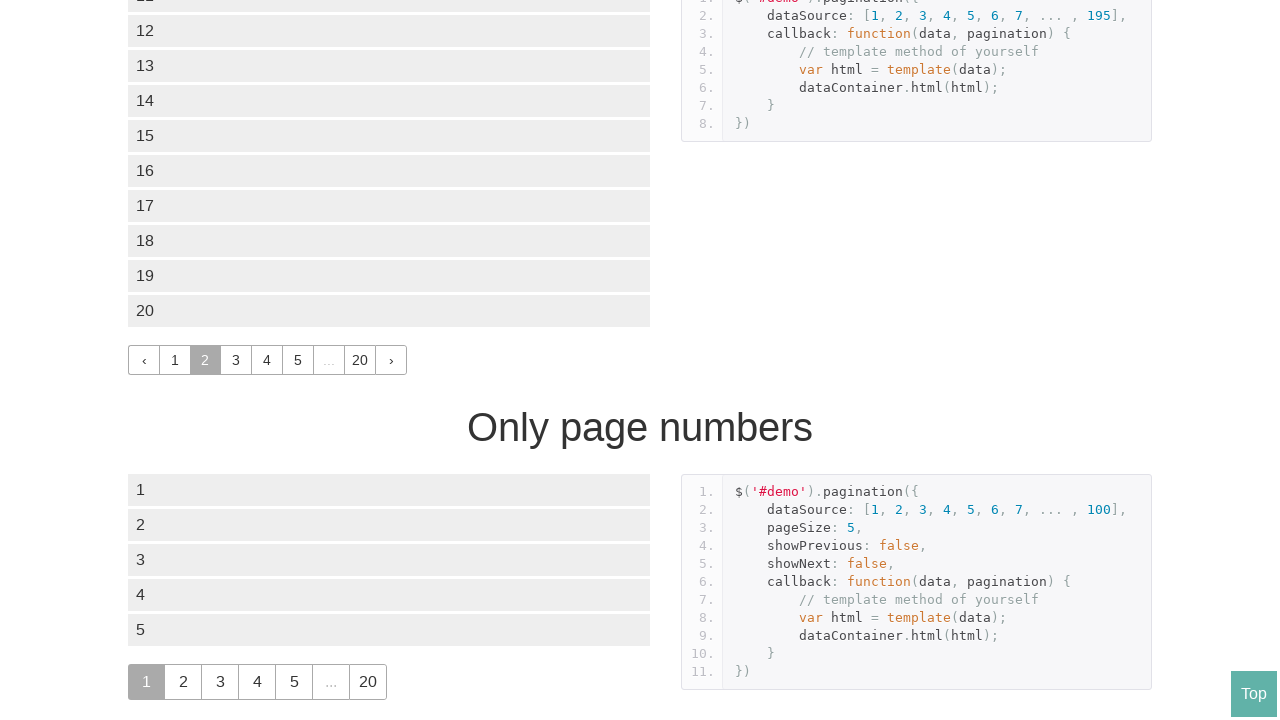